Tests page scrolling functionality by navigating to a blog page and scrolling down 1000 pixels using JavaScript execution

Starting URL: https://omayo.blogspot.com/

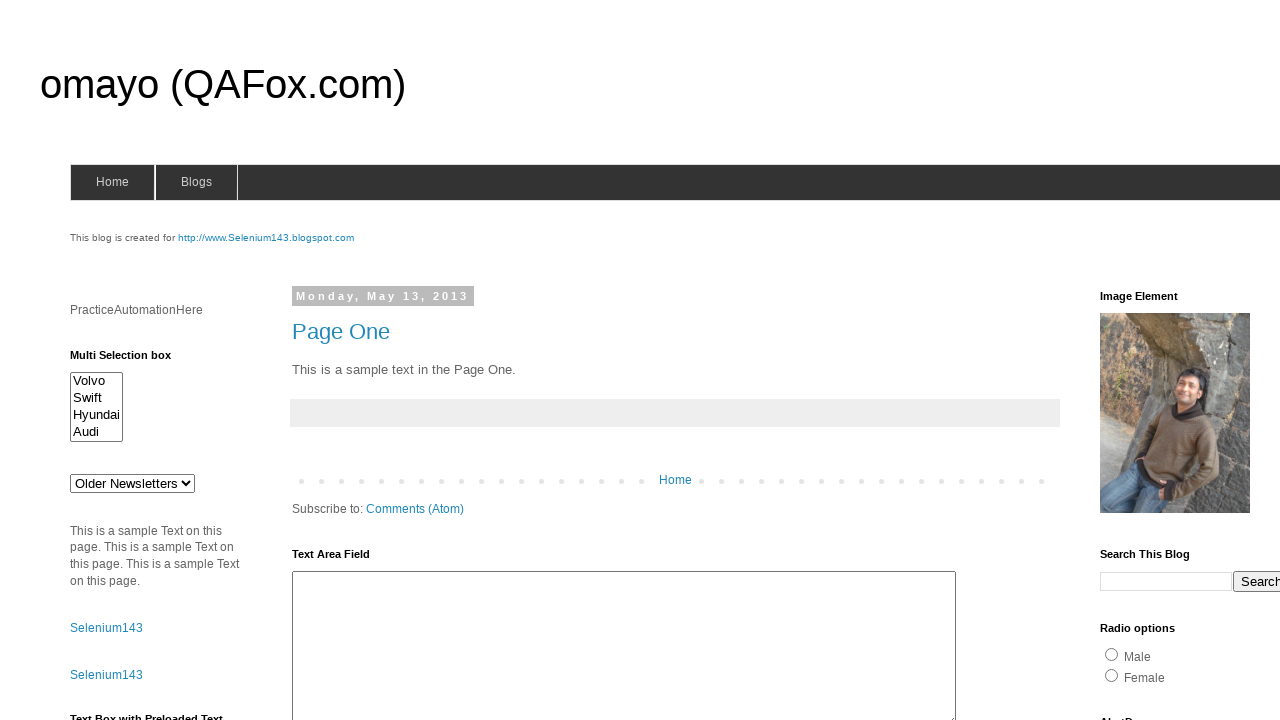

Navigated to omayo.blogspot.com blog page
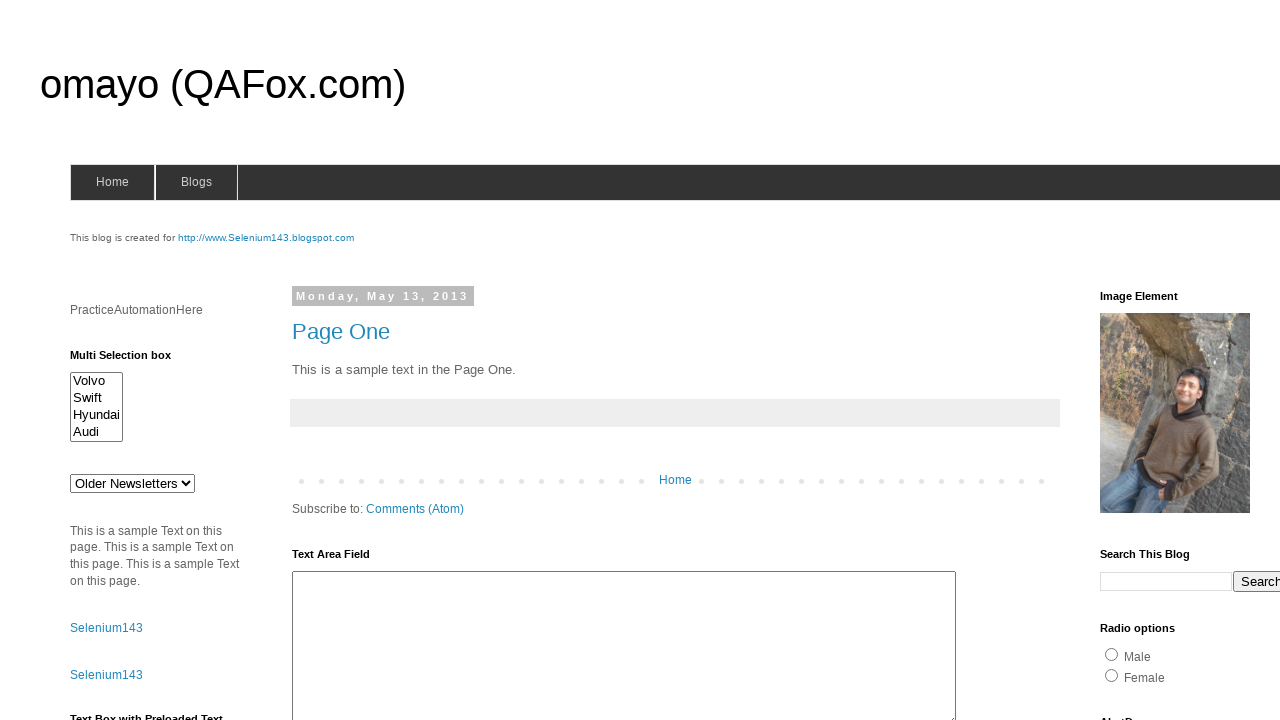

Scrolled down page by 1000 pixels using JavaScript
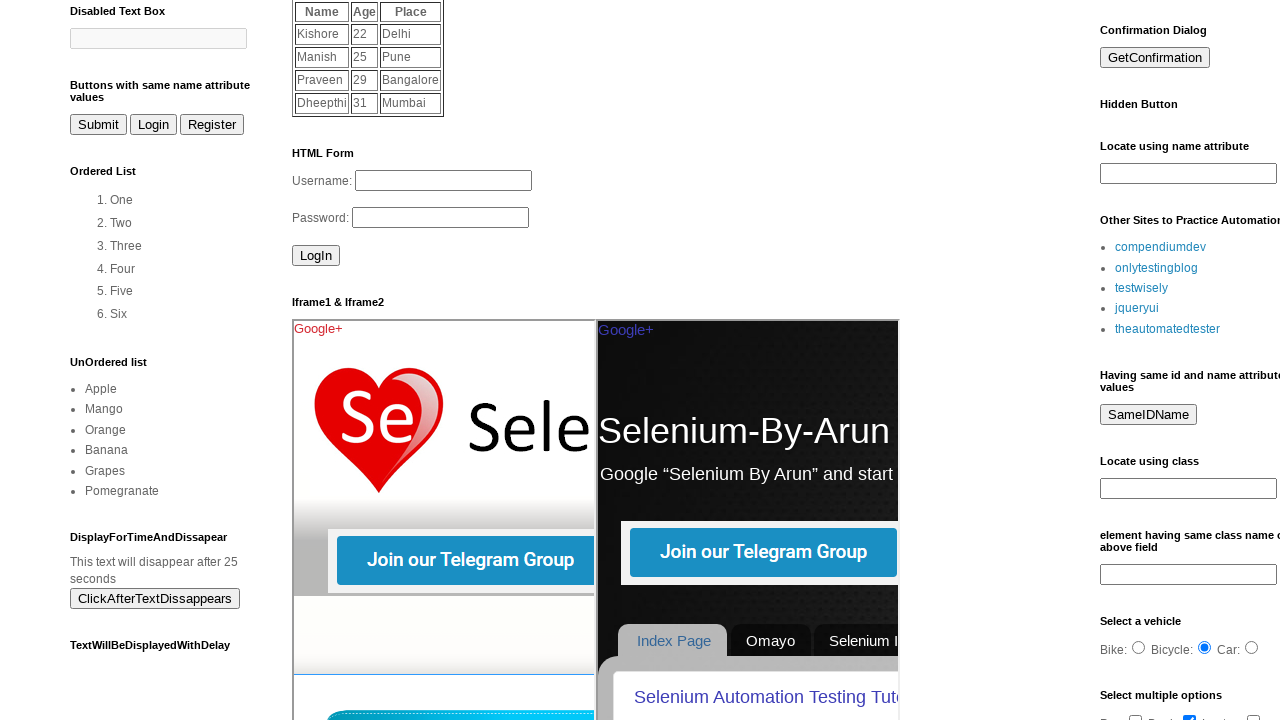

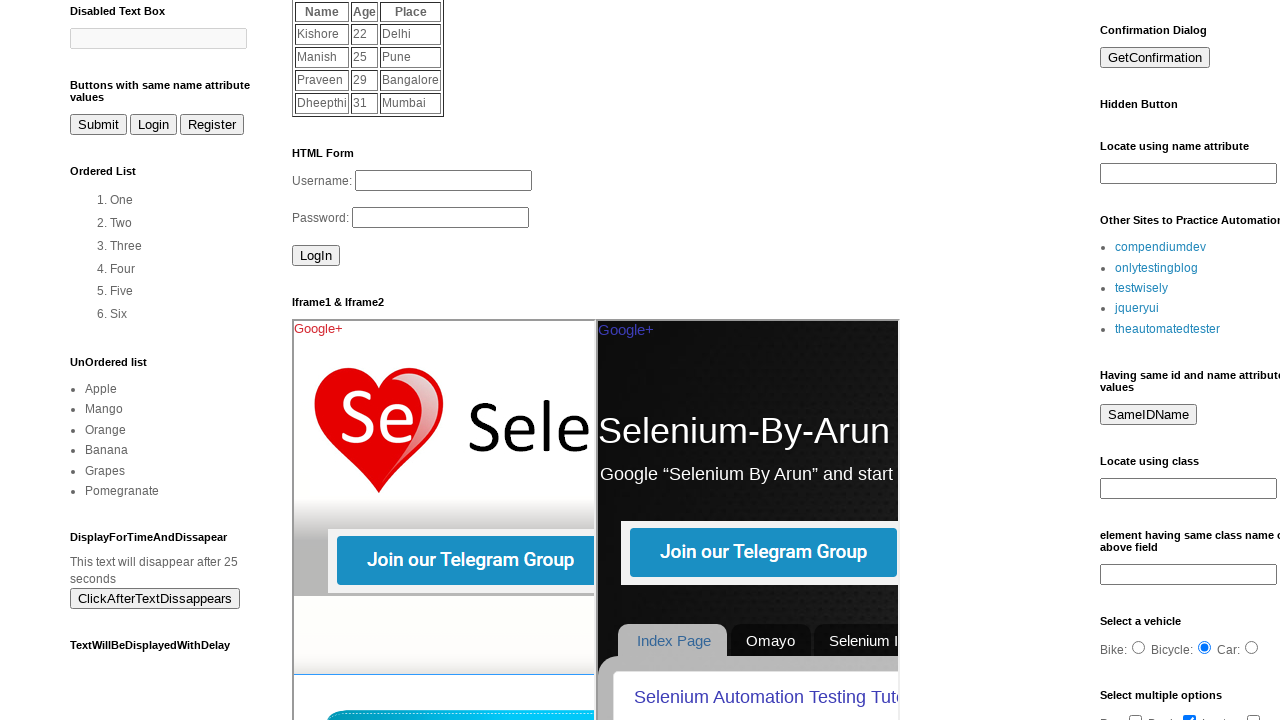